Tests form validation for conflicting sport selection by selecting both a sport and "What is sport?" option

Starting URL: http://wcaquino.me/selenium/componentes.html

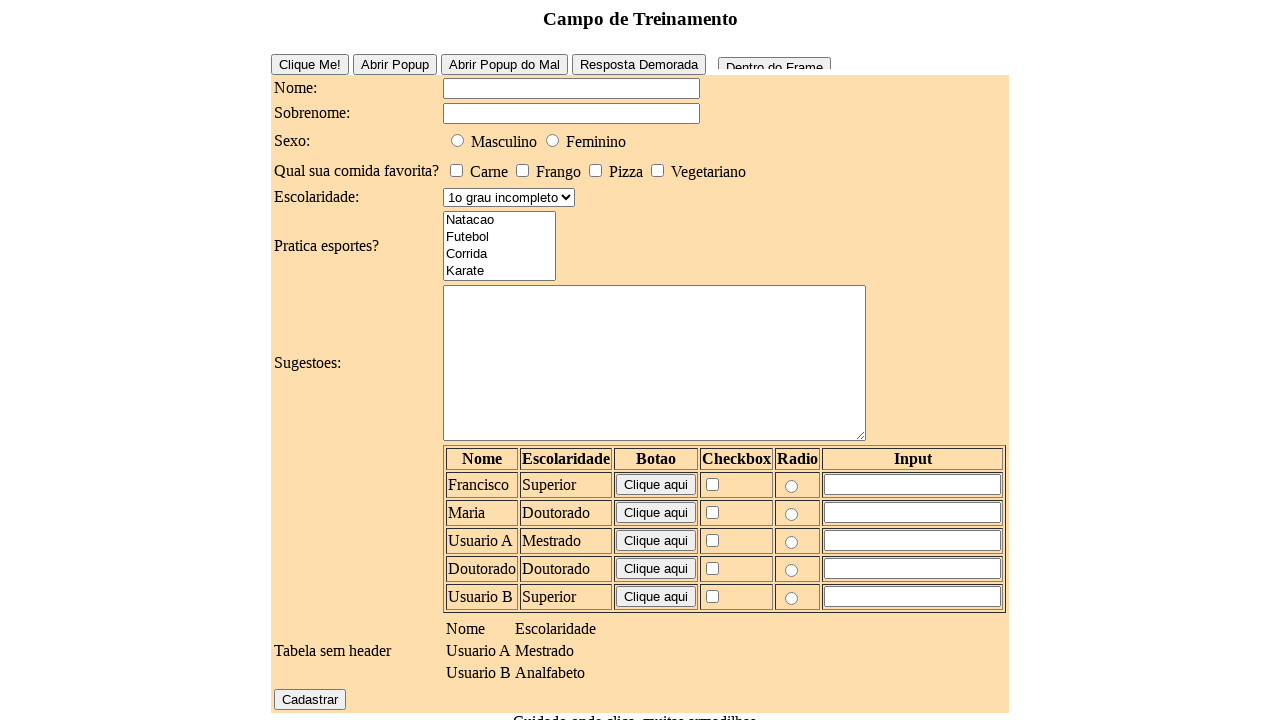

Filled name field with 'Pedro Lima' on #elementosForm\:nome
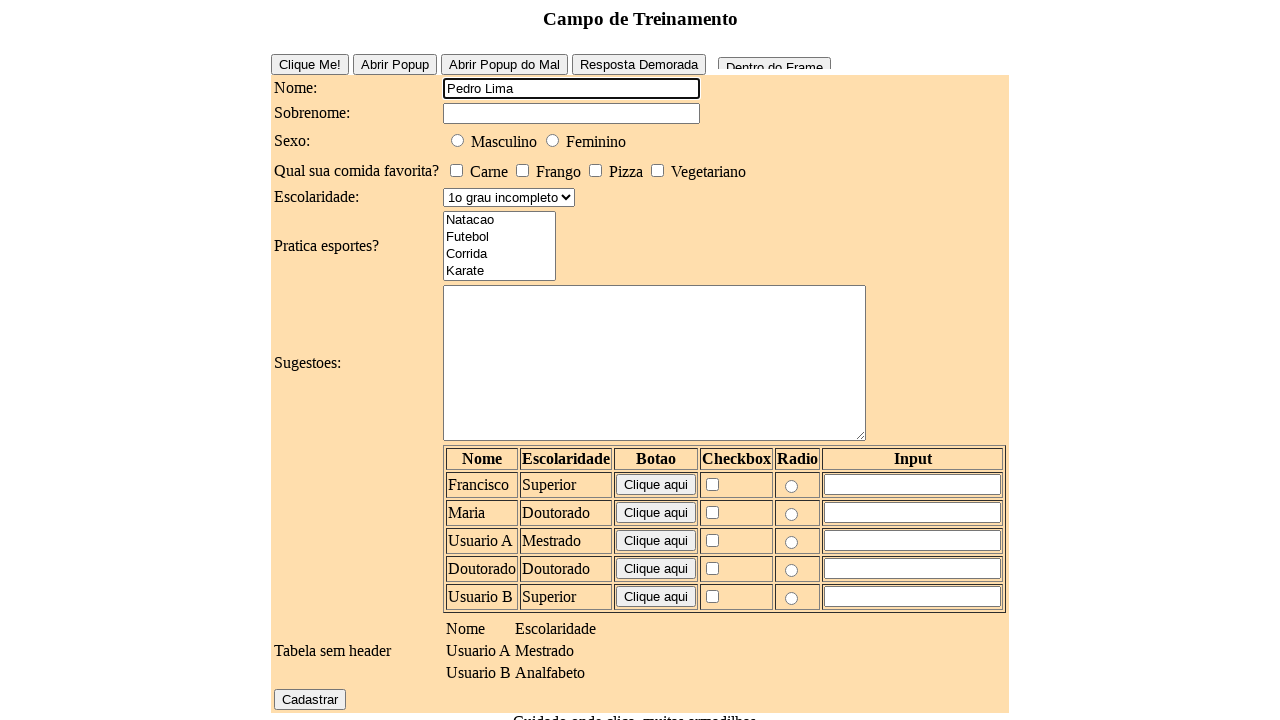

Filled surname field with 'Costa' on #elementosForm\:sobrenome
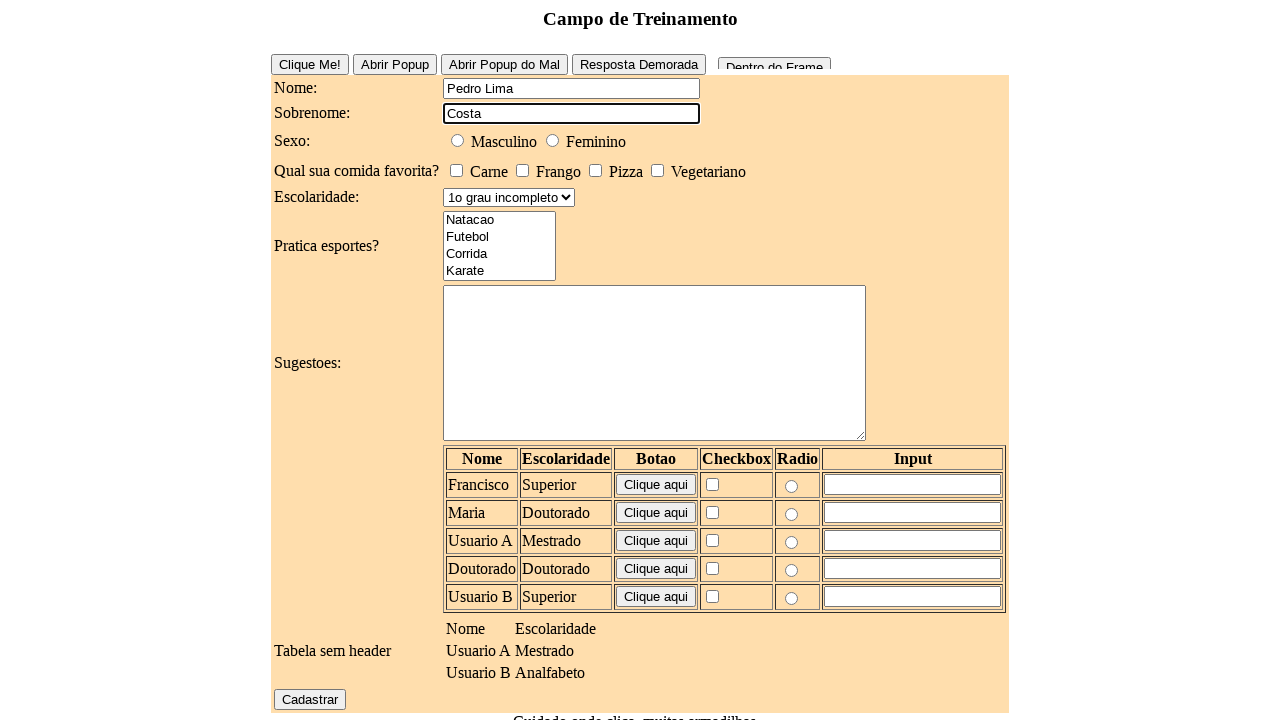

Selected 'Masculino' (male) gender option at (458, 140) on #elementosForm\:sexo\:0
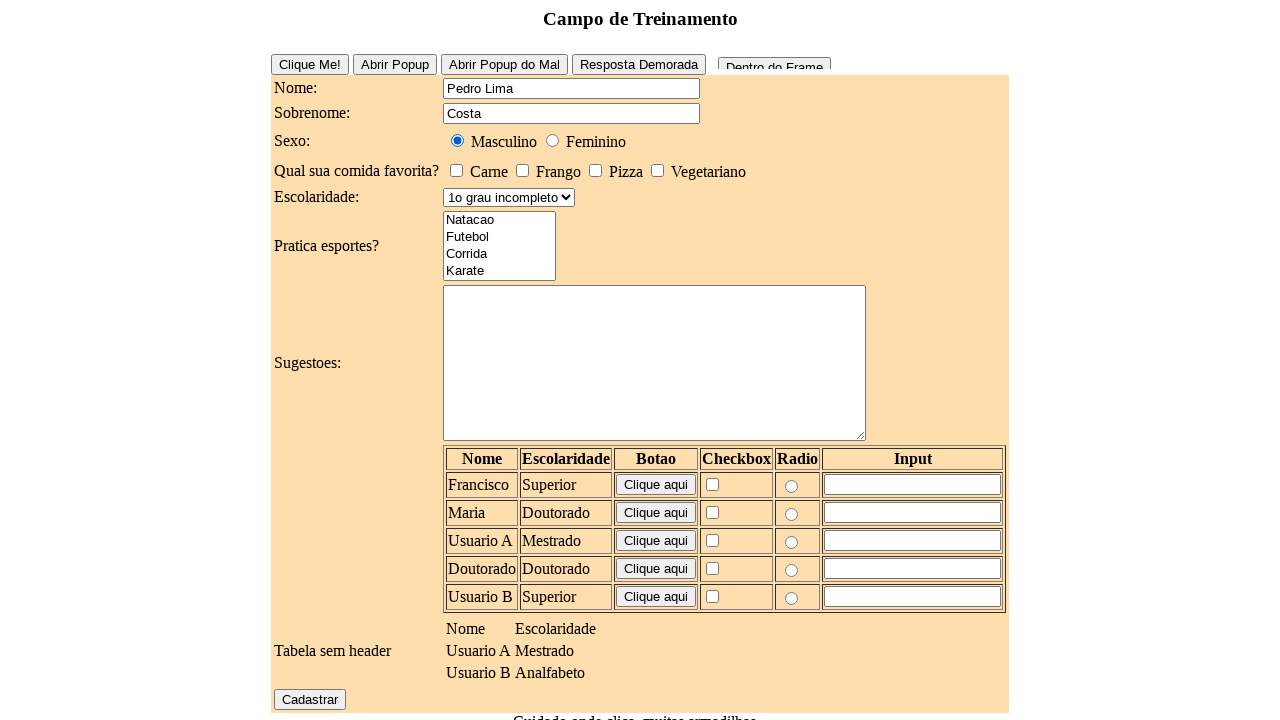

Selected vegetarian food option at (658, 170) on #elementosForm\:comidaFavorita\:3
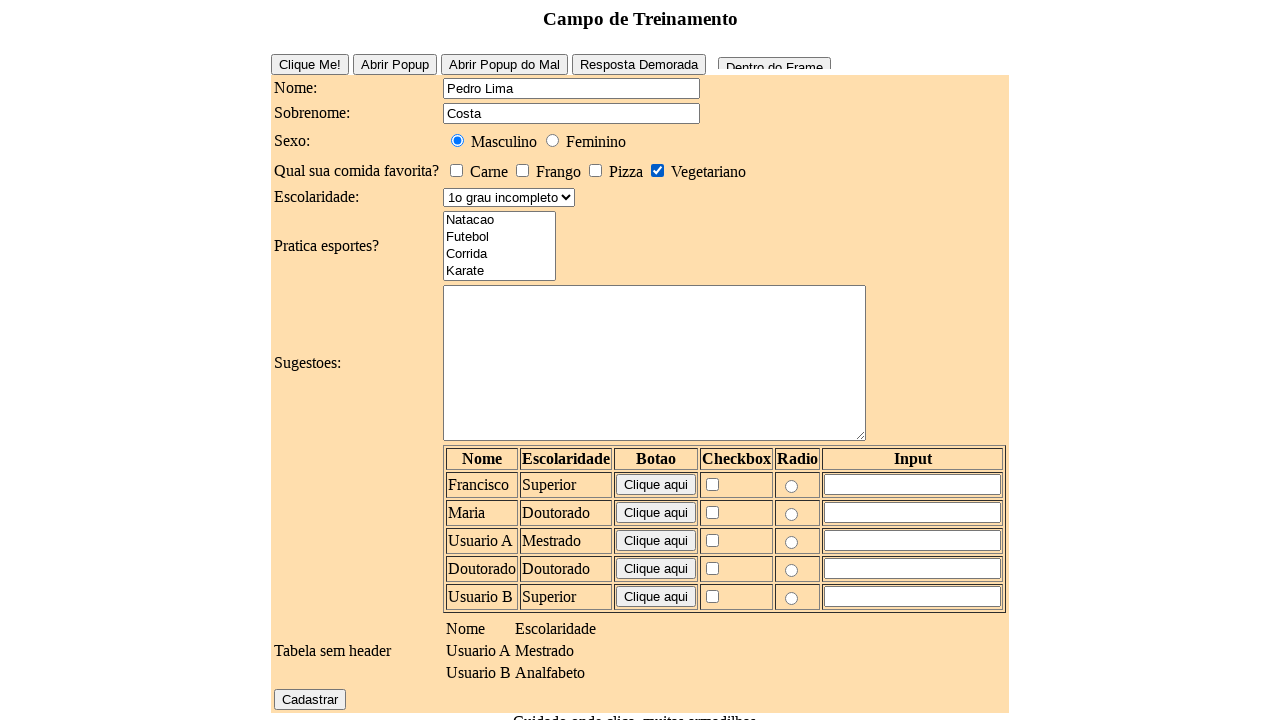

Selected 'Karate' from sports dropdown on #elementosForm\:esportes
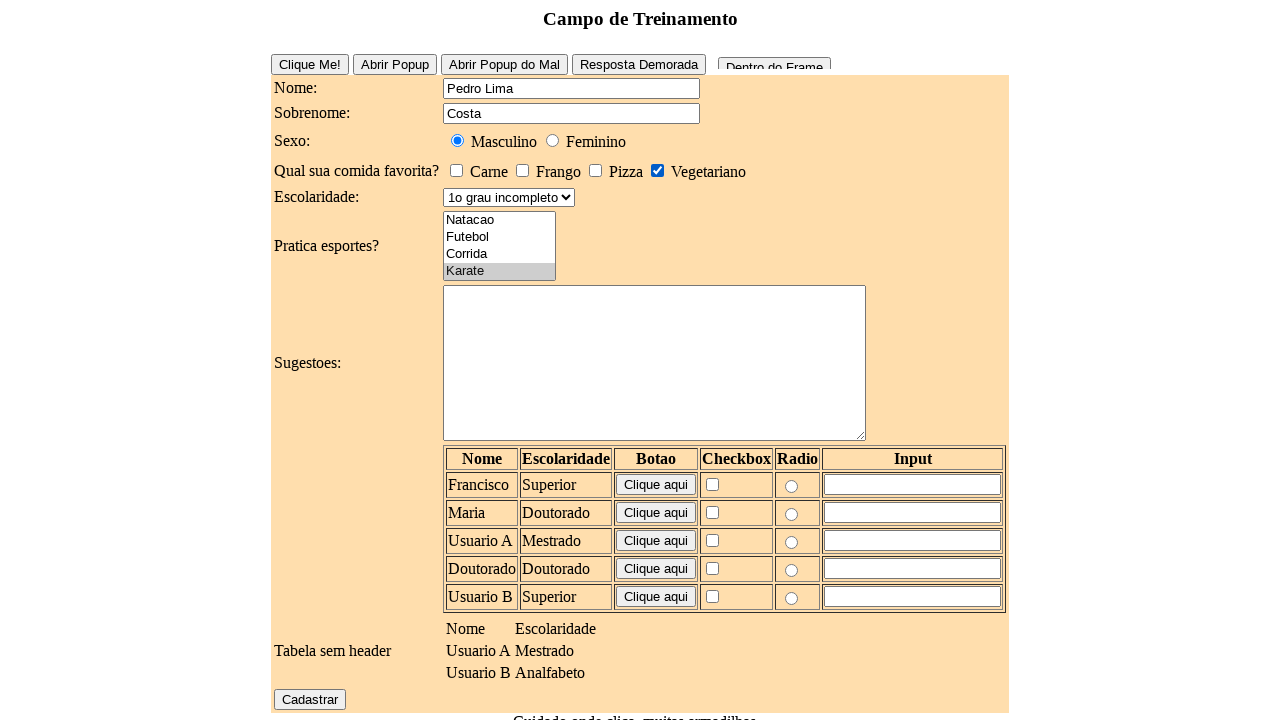

Selected conflicting 'O que eh esporte?' option, creating validation conflict on #elementosForm\:esportes
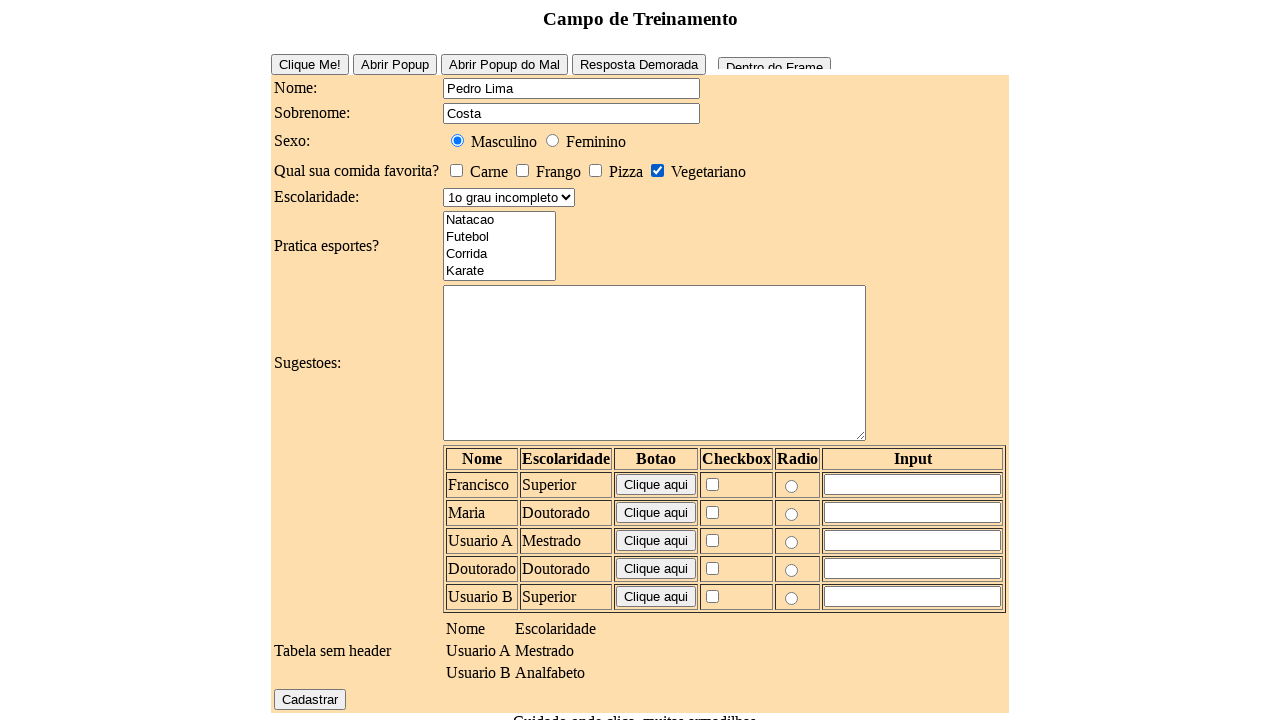

Clicked register button to submit form at (310, 699) on #elementosForm\:cadastrar
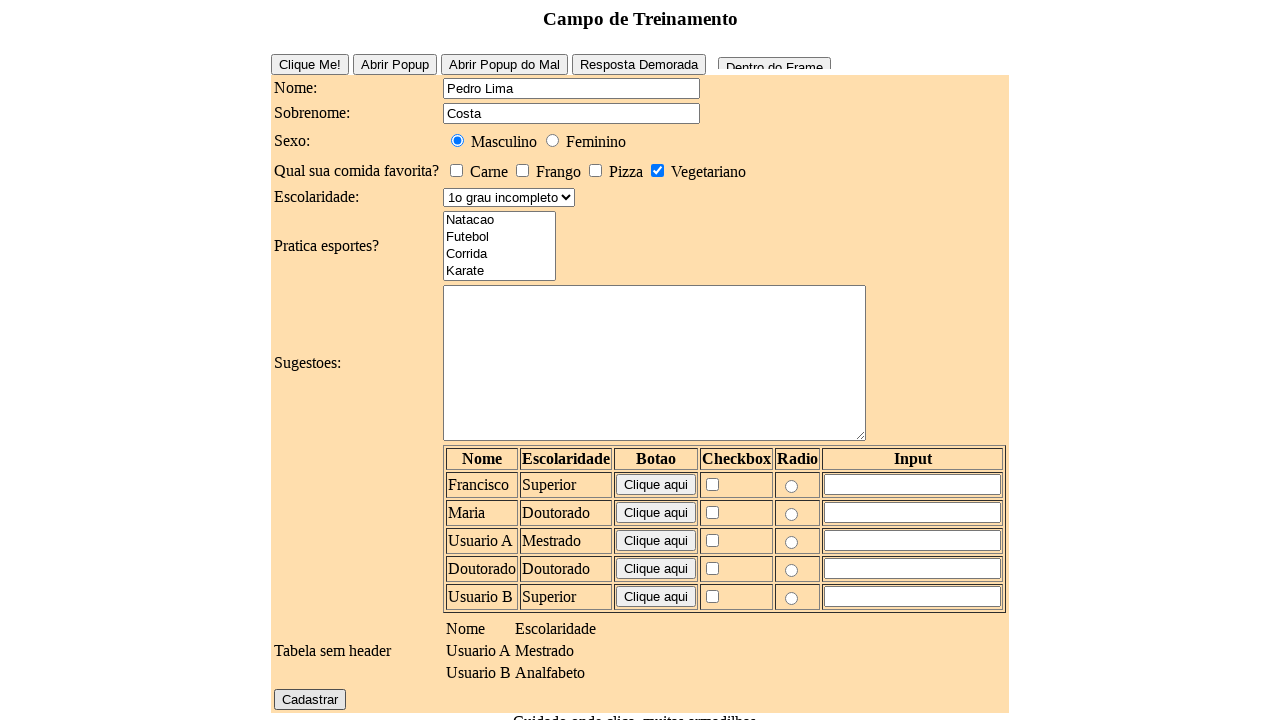

Set up alert dialog handler to accept alerts
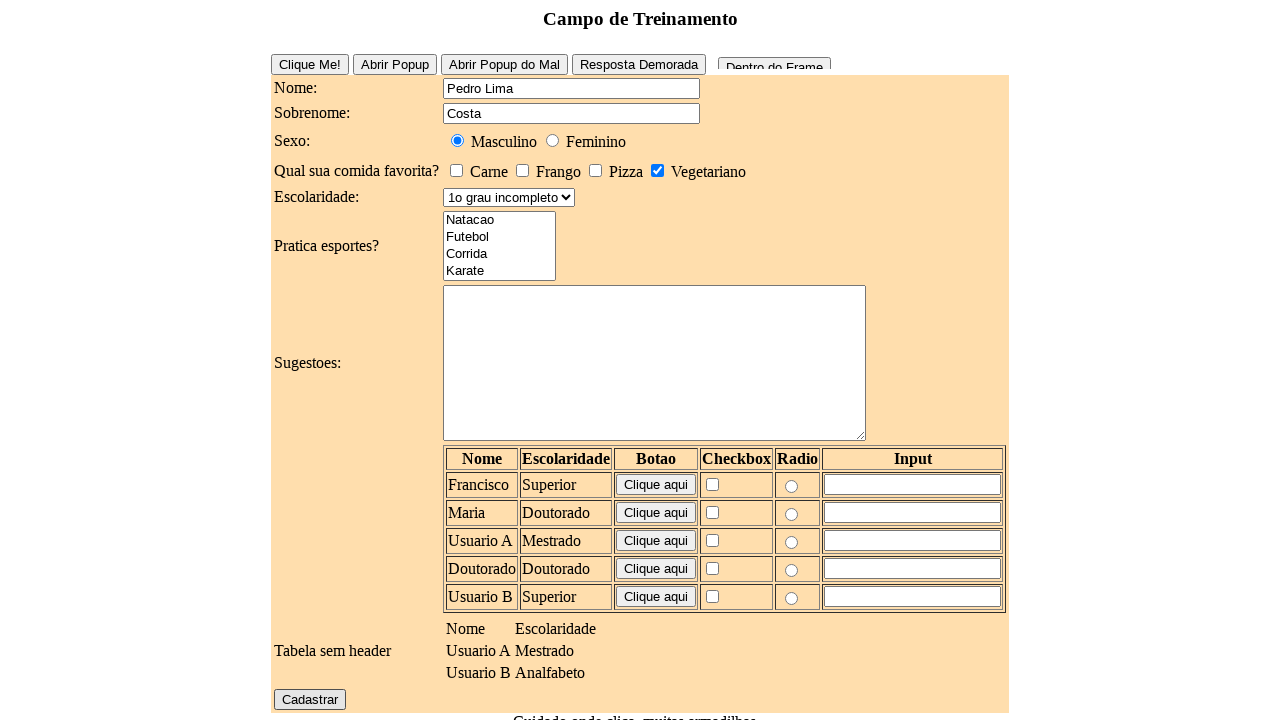

Waited 500ms for alert dialog to appear and be processed
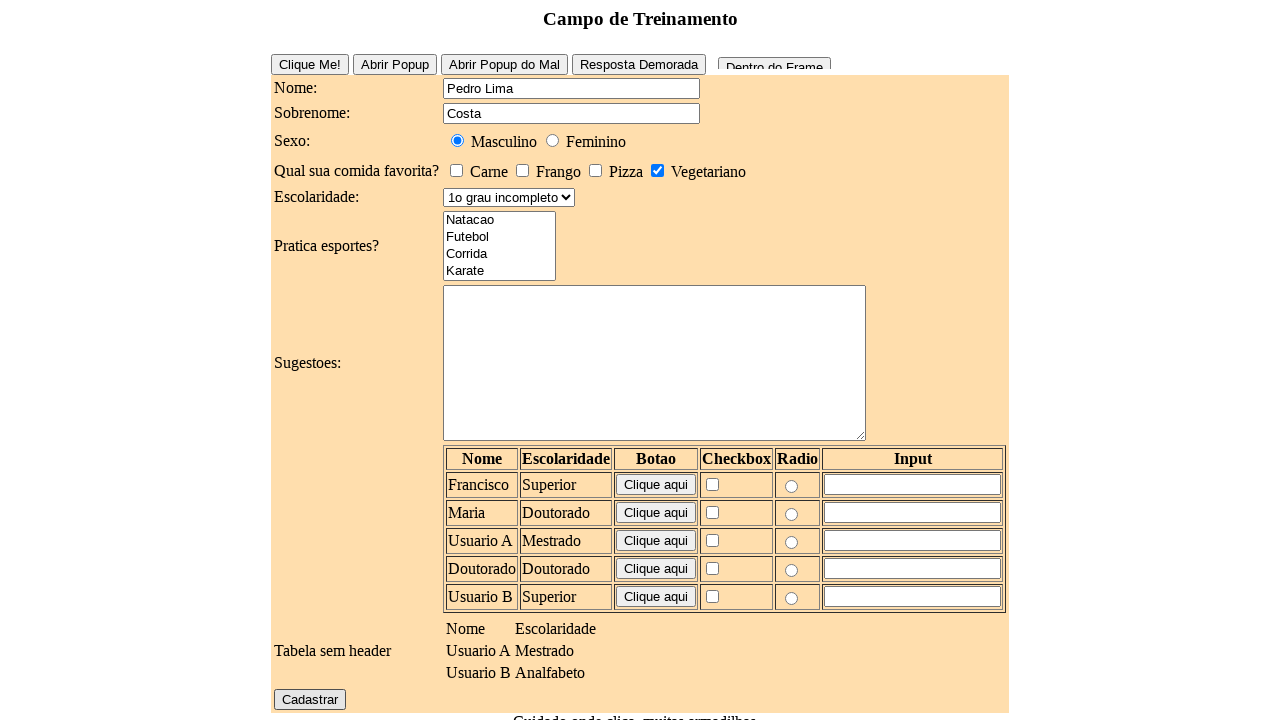

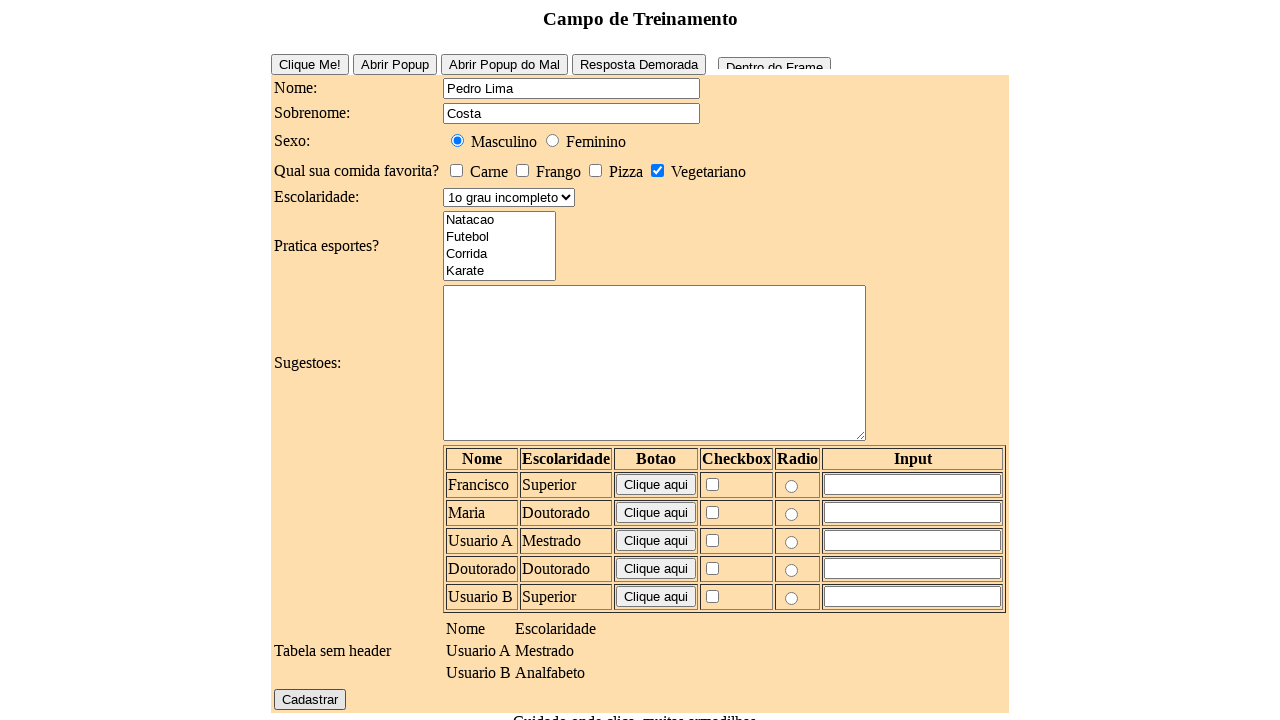